Navigates to a test automation practice blog and performs keyboard navigation using arrow keys to scroll up and down on the page

Starting URL: https://testautomationpractice.blogspot.com/

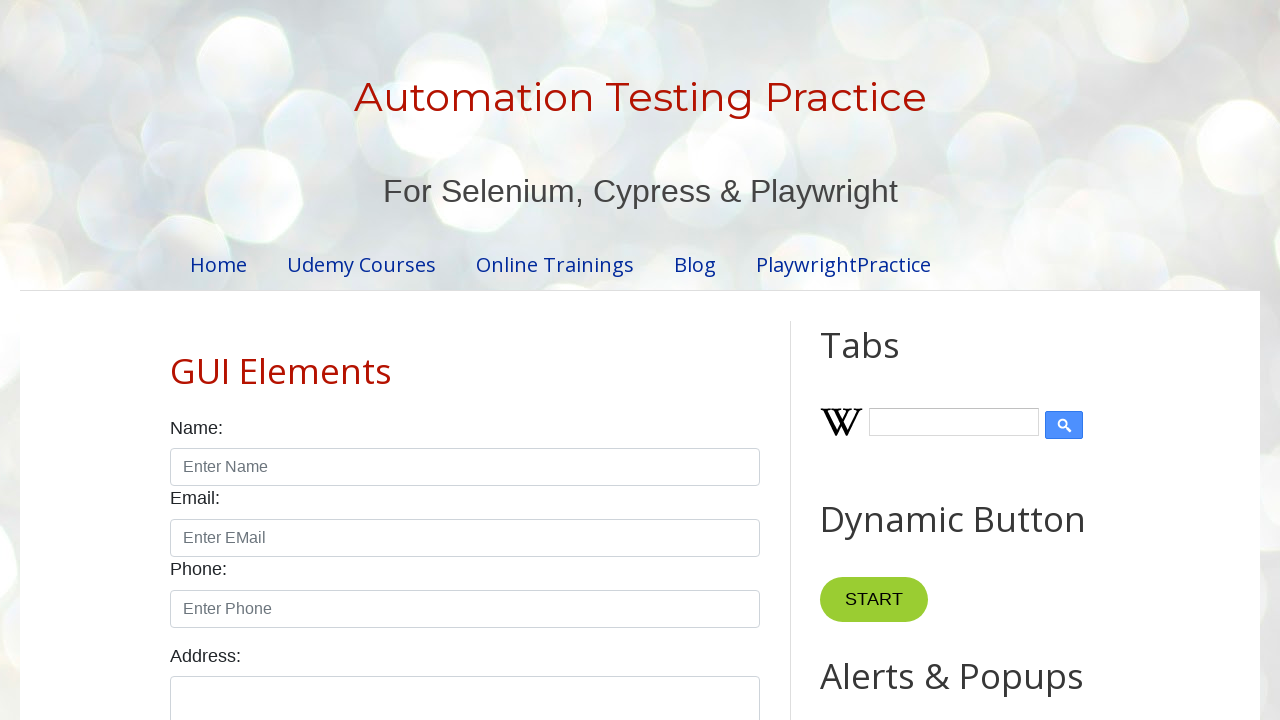

Pressed ArrowDown key to scroll down
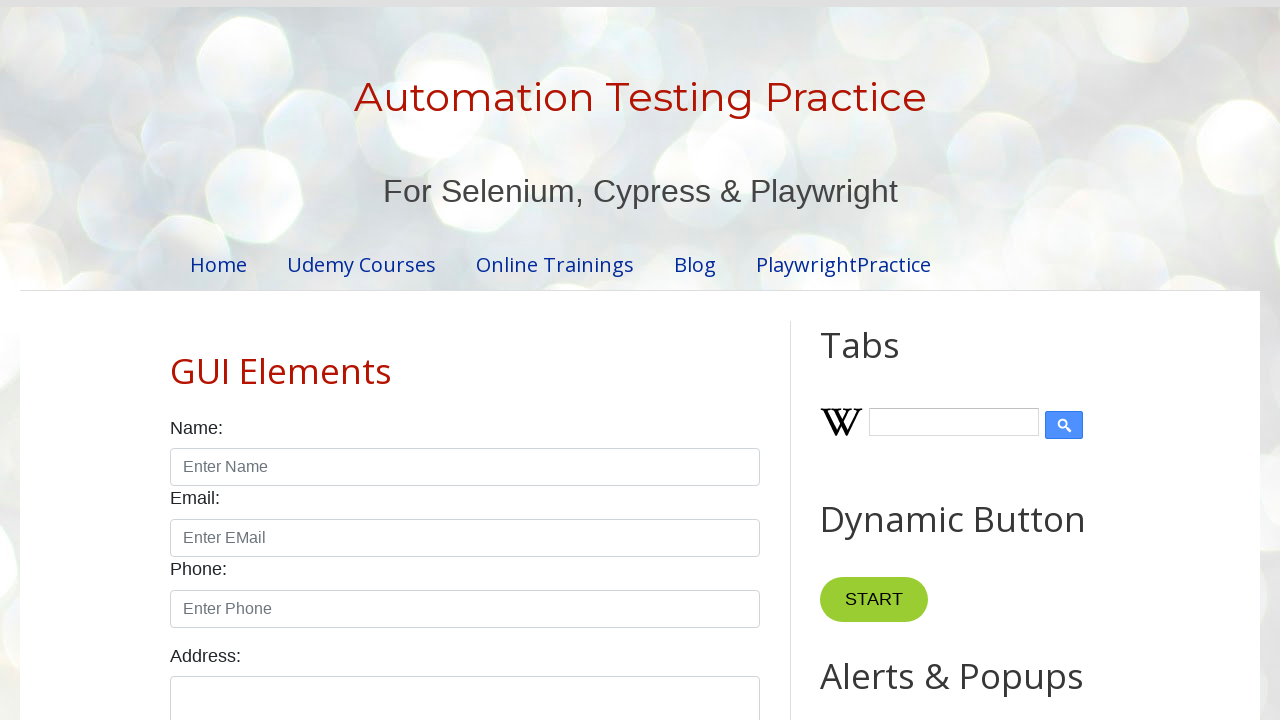

Pressed ArrowDown key to scroll down again
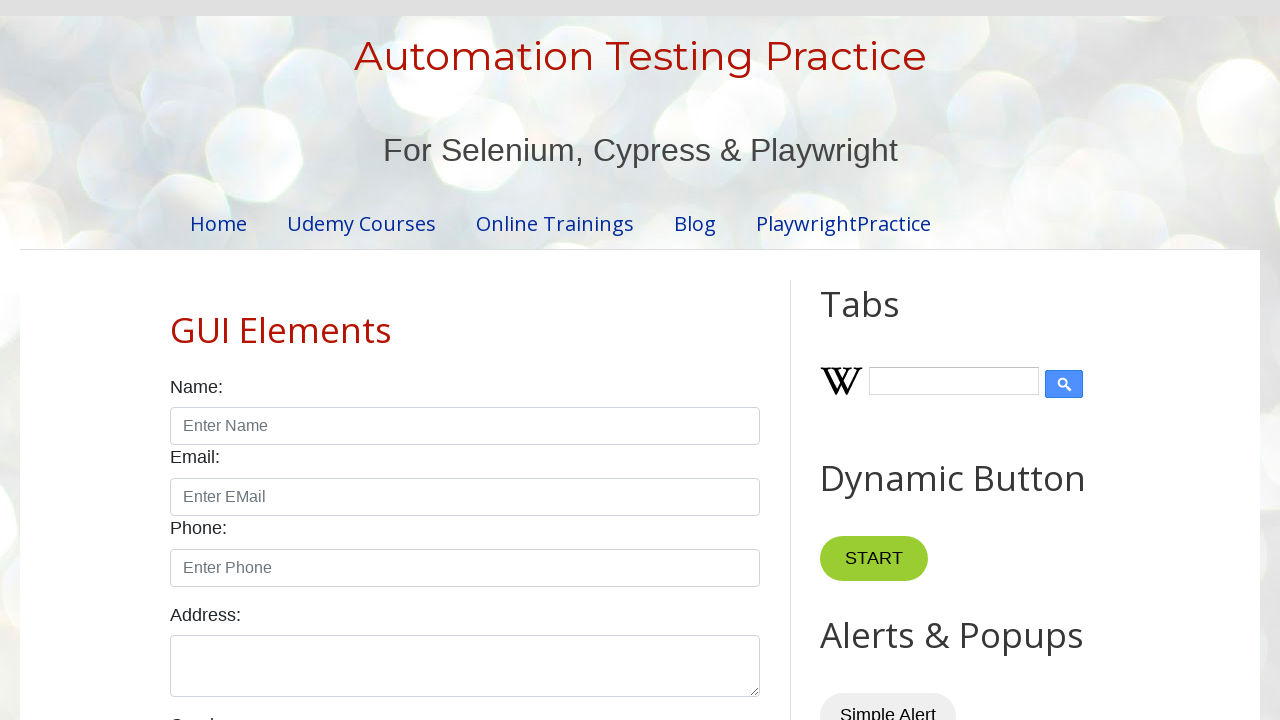

Pressed ArrowUp key to scroll up
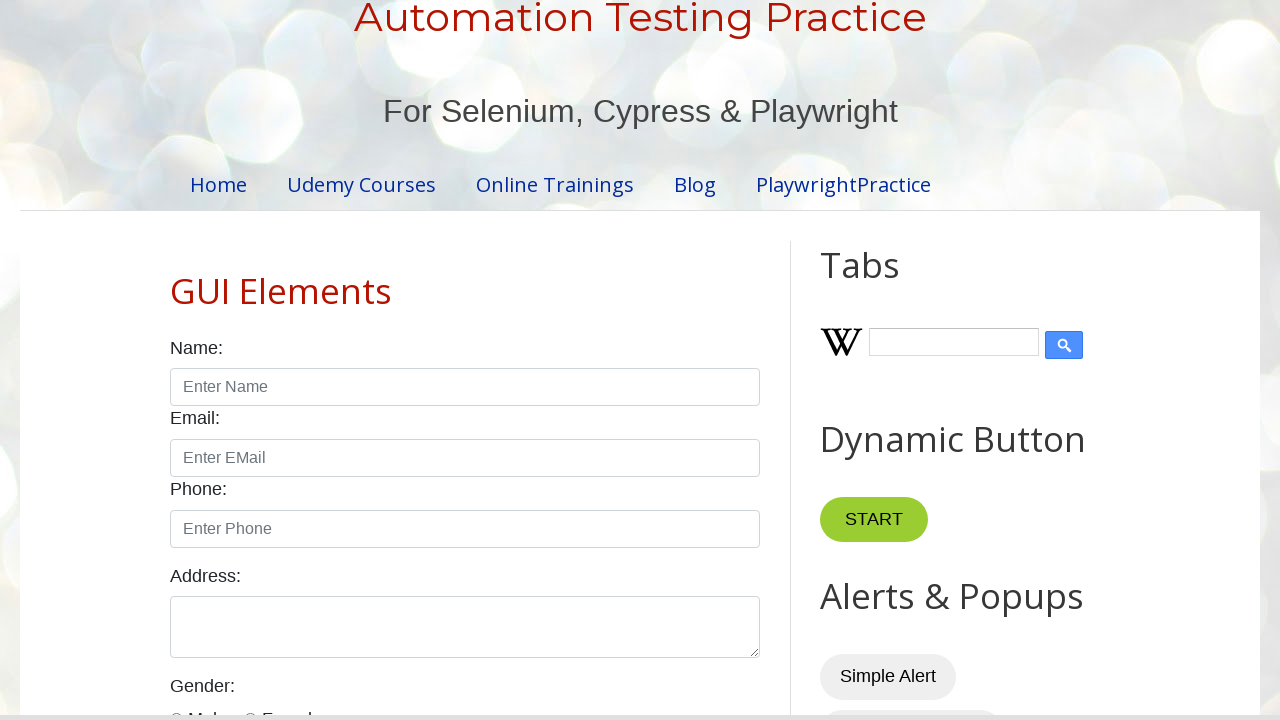

Pressed ArrowUp key to scroll up again
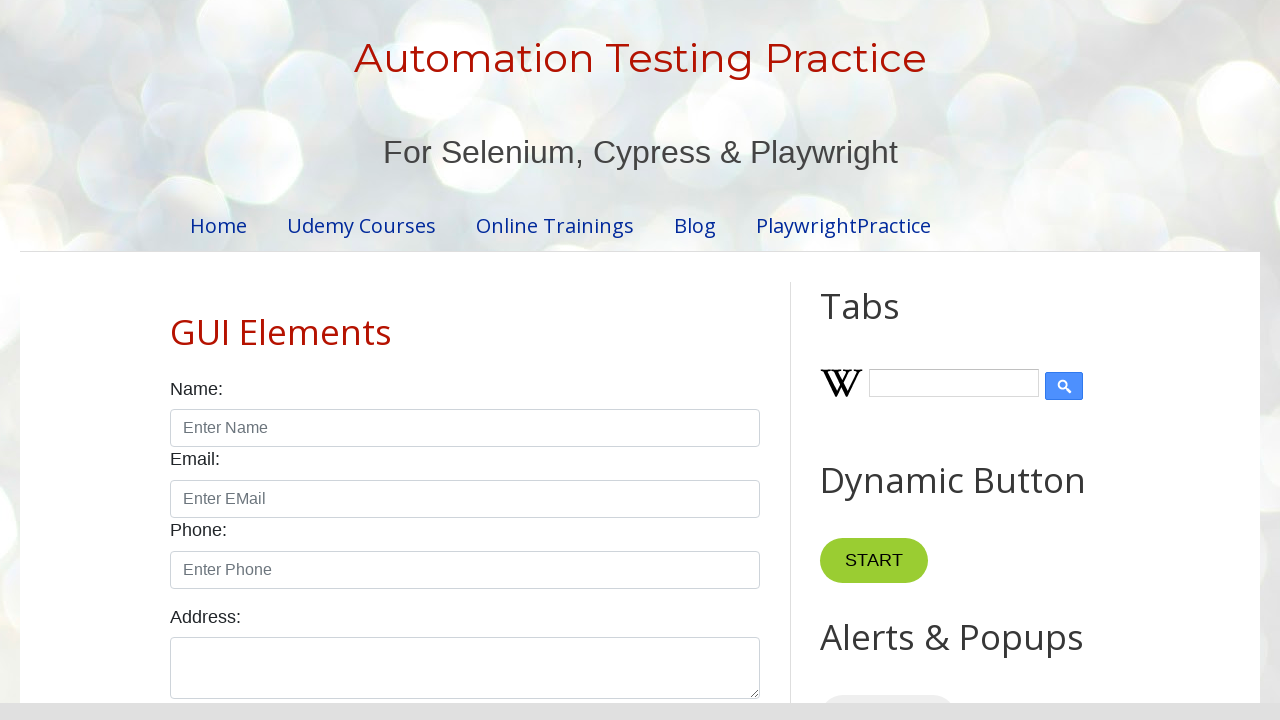

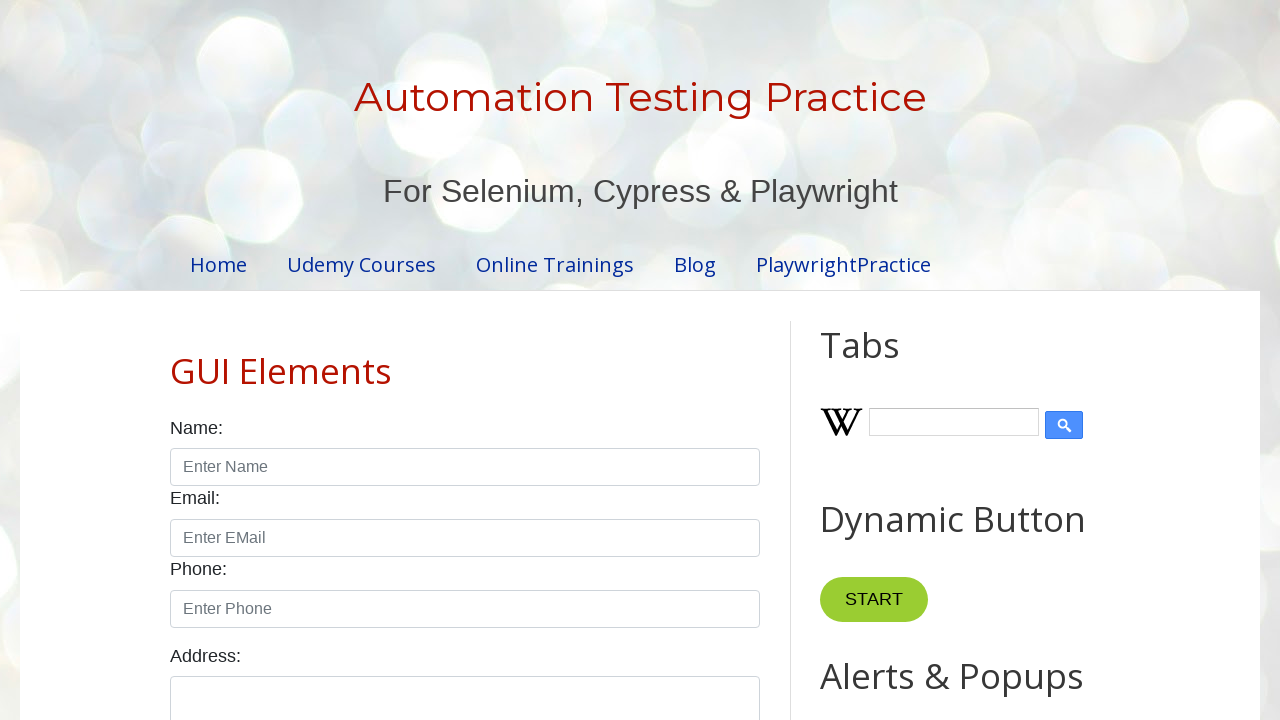